Tests filtering to display active items, completed items, and all items using the filter links

Starting URL: https://demo.playwright.dev/todomvc

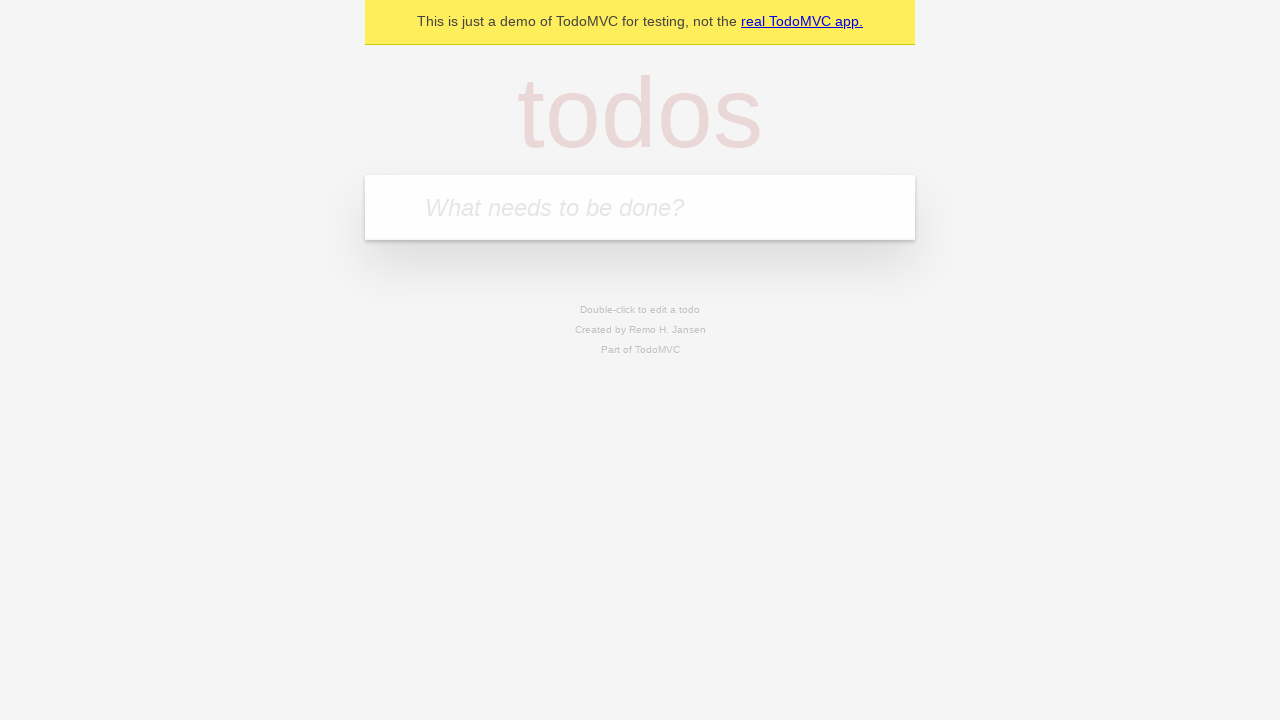

Navigated to TodoMVC application
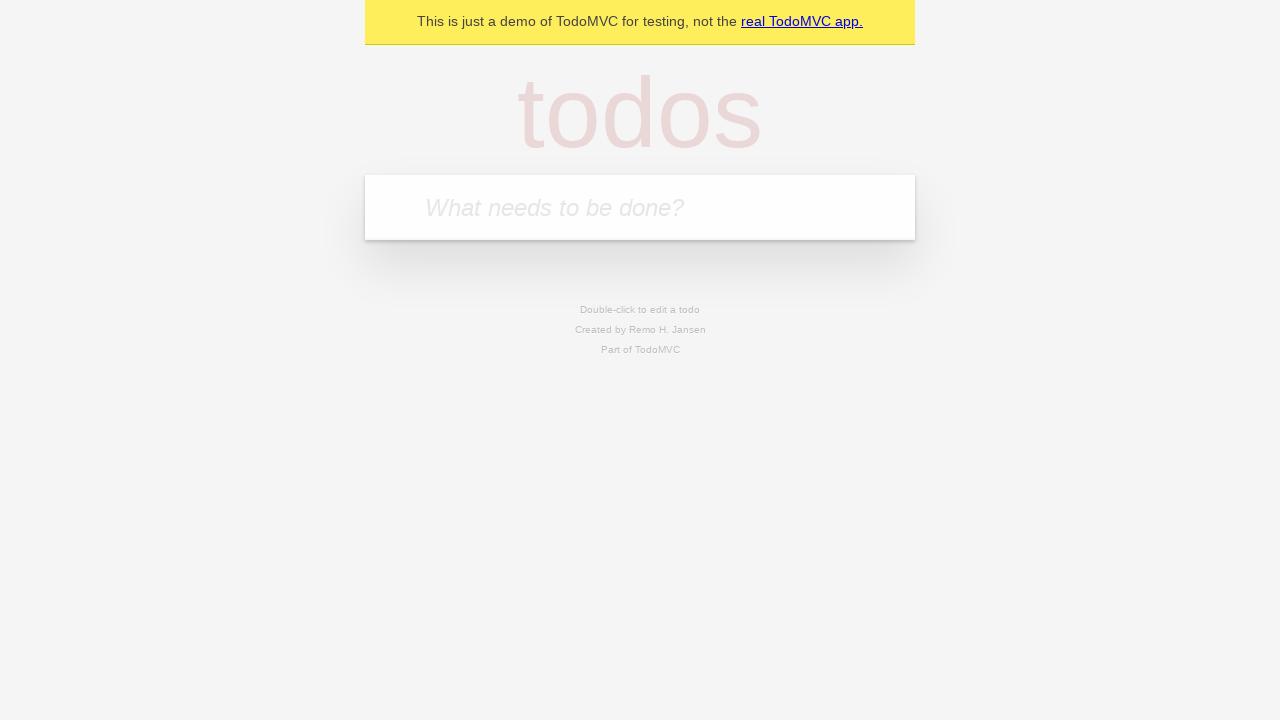

Located the new todo input field
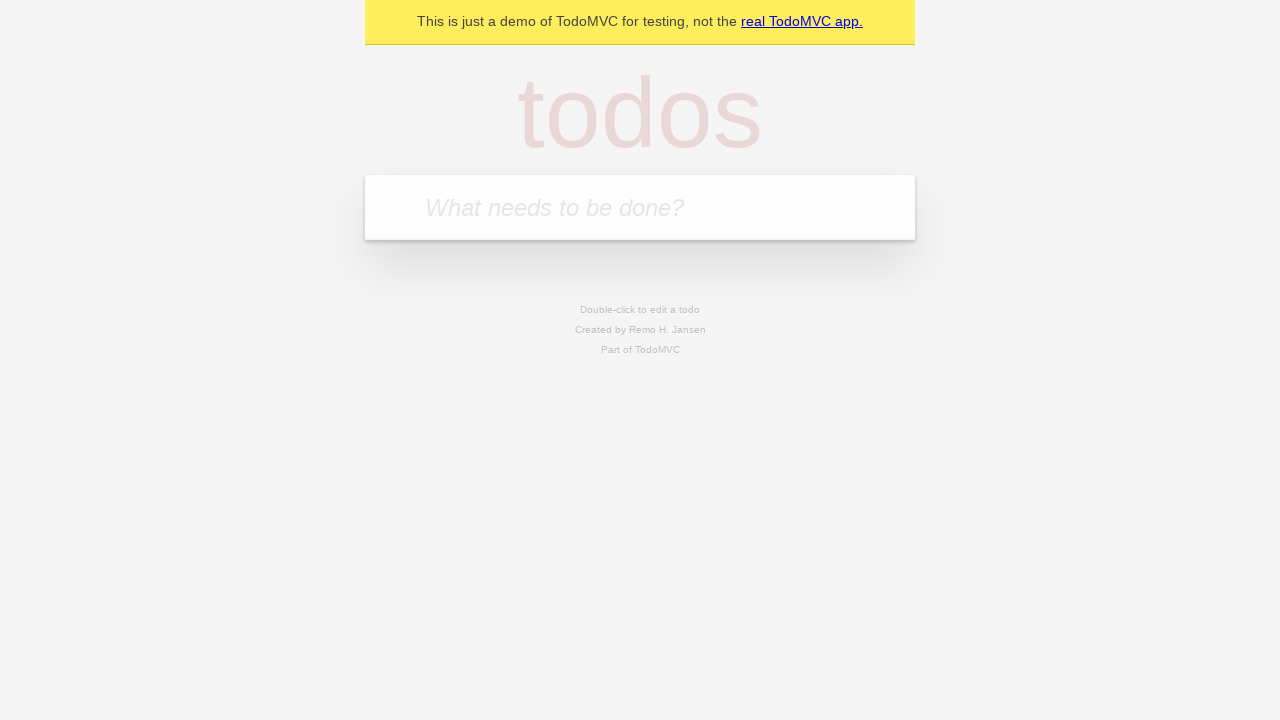

Filled new todo input with 'buy some cheese' on internal:attr=[placeholder="What needs to be done?"i]
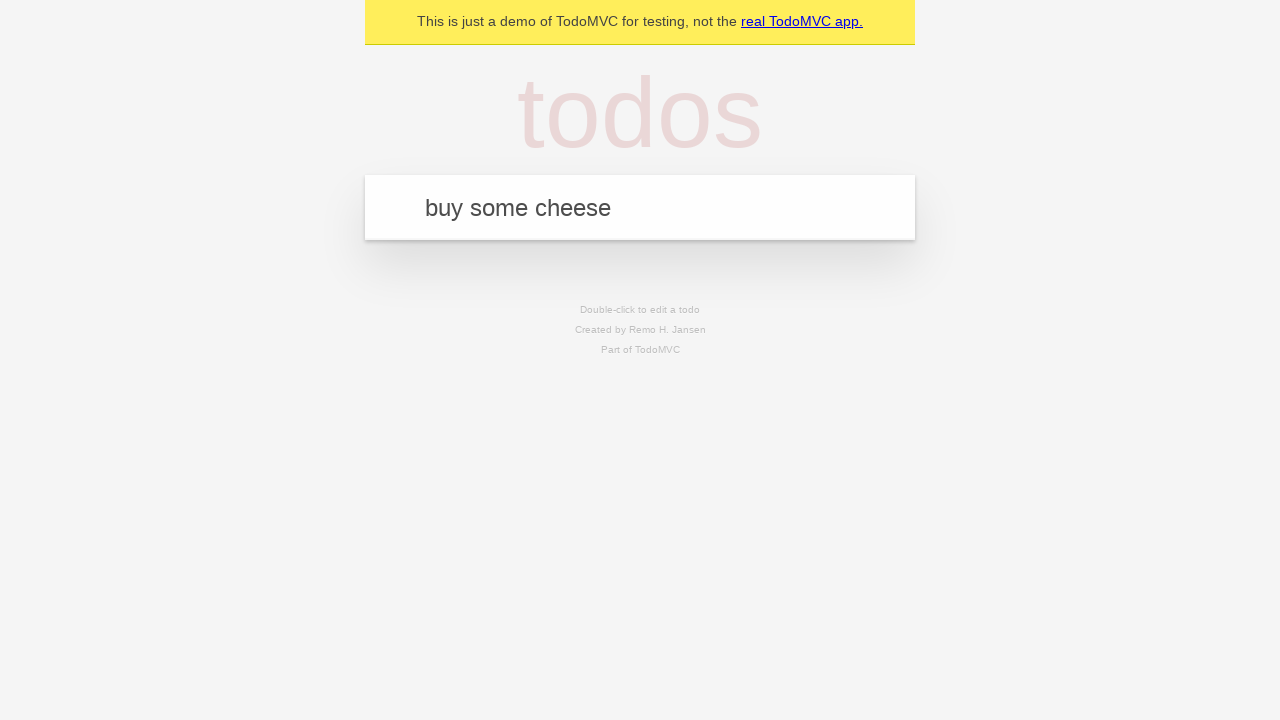

Pressed Enter to add todo item 'buy some cheese' on internal:attr=[placeholder="What needs to be done?"i]
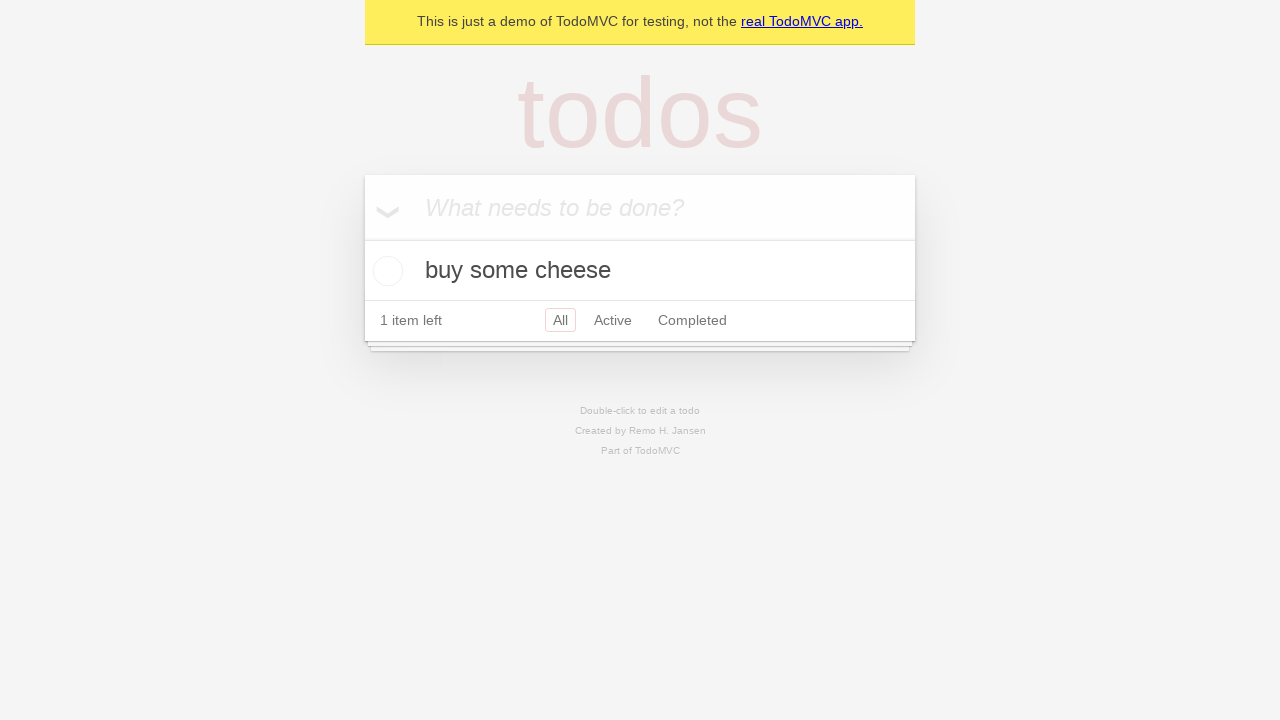

Filled new todo input with 'feed the cat' on internal:attr=[placeholder="What needs to be done?"i]
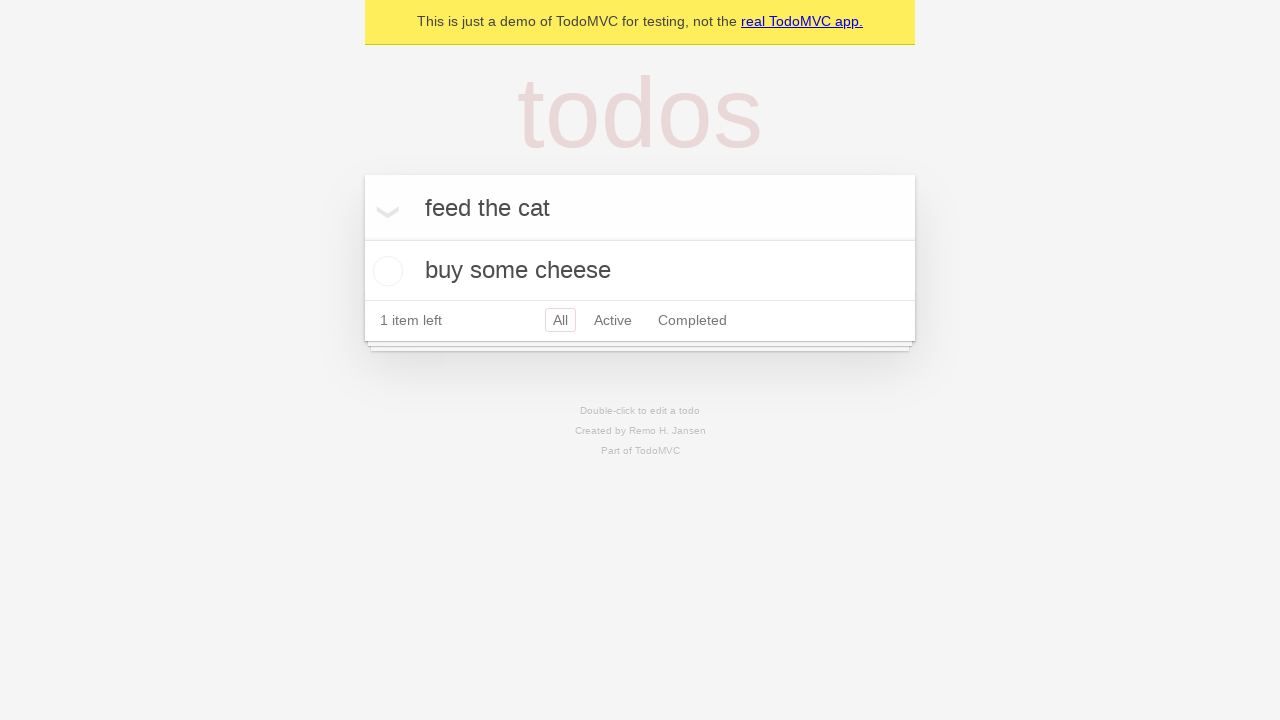

Pressed Enter to add todo item 'feed the cat' on internal:attr=[placeholder="What needs to be done?"i]
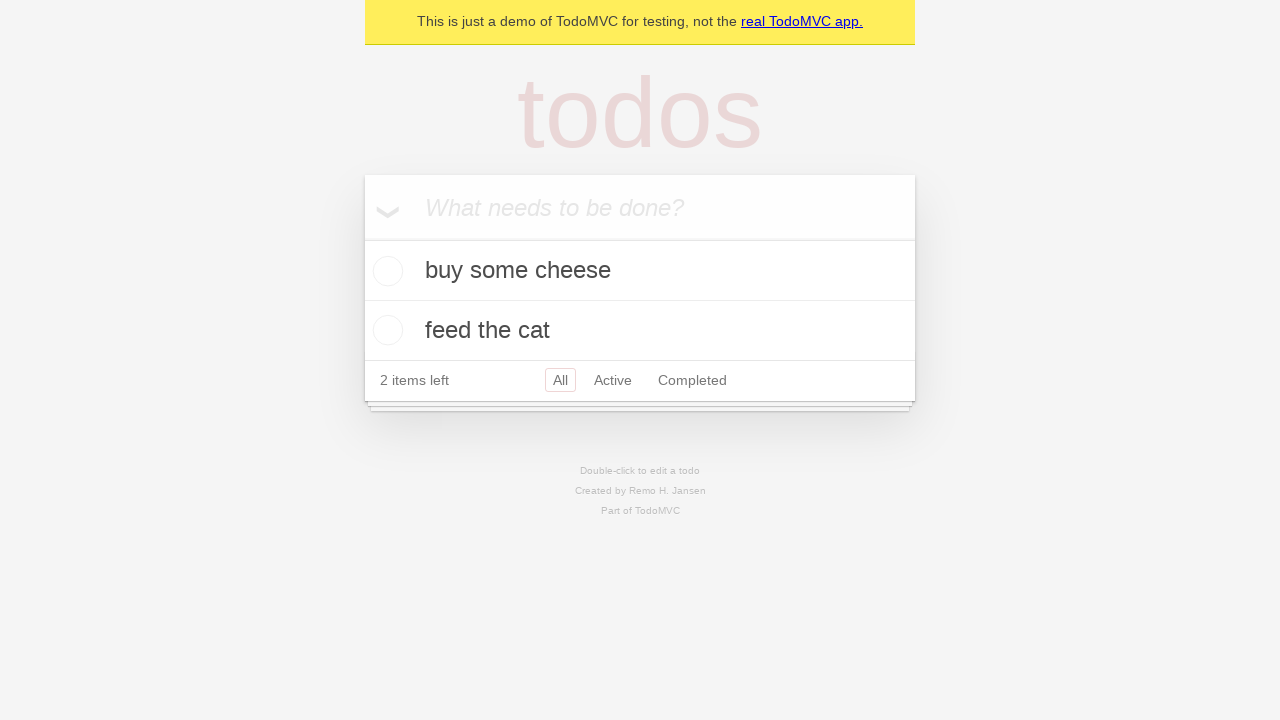

Filled new todo input with 'book a doctors appointment' on internal:attr=[placeholder="What needs to be done?"i]
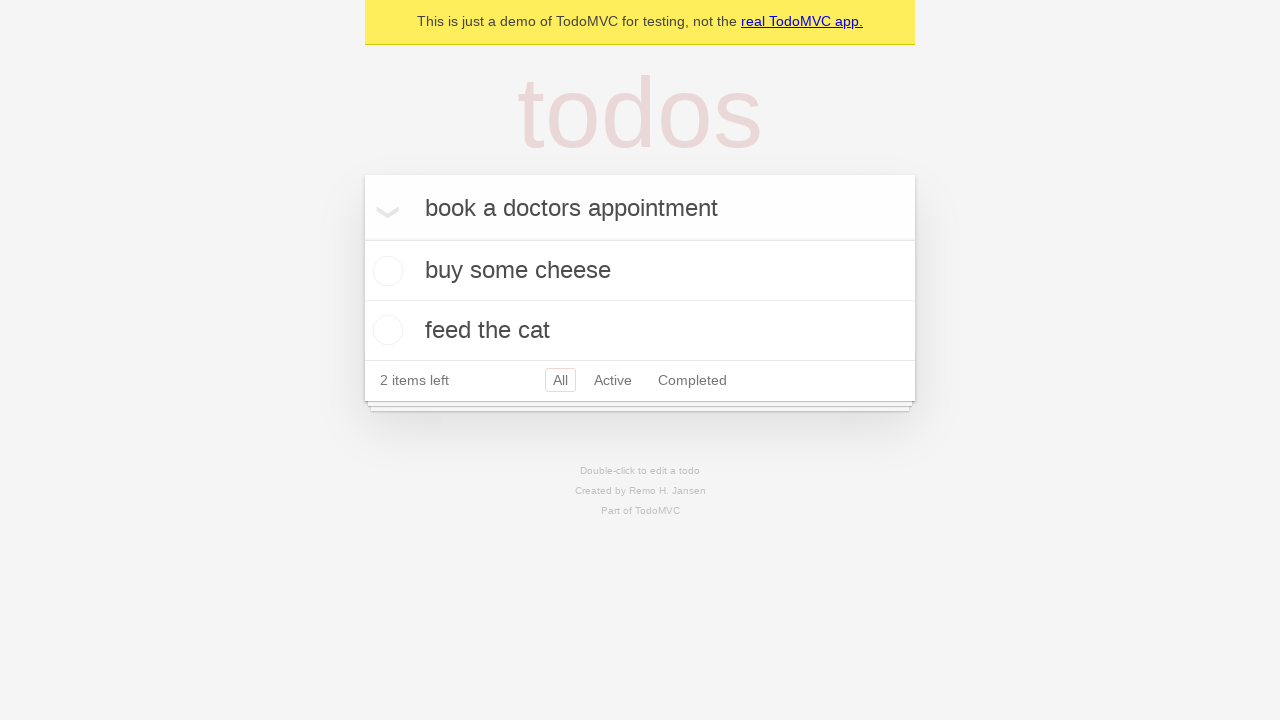

Pressed Enter to add todo item 'book a doctors appointment' on internal:attr=[placeholder="What needs to be done?"i]
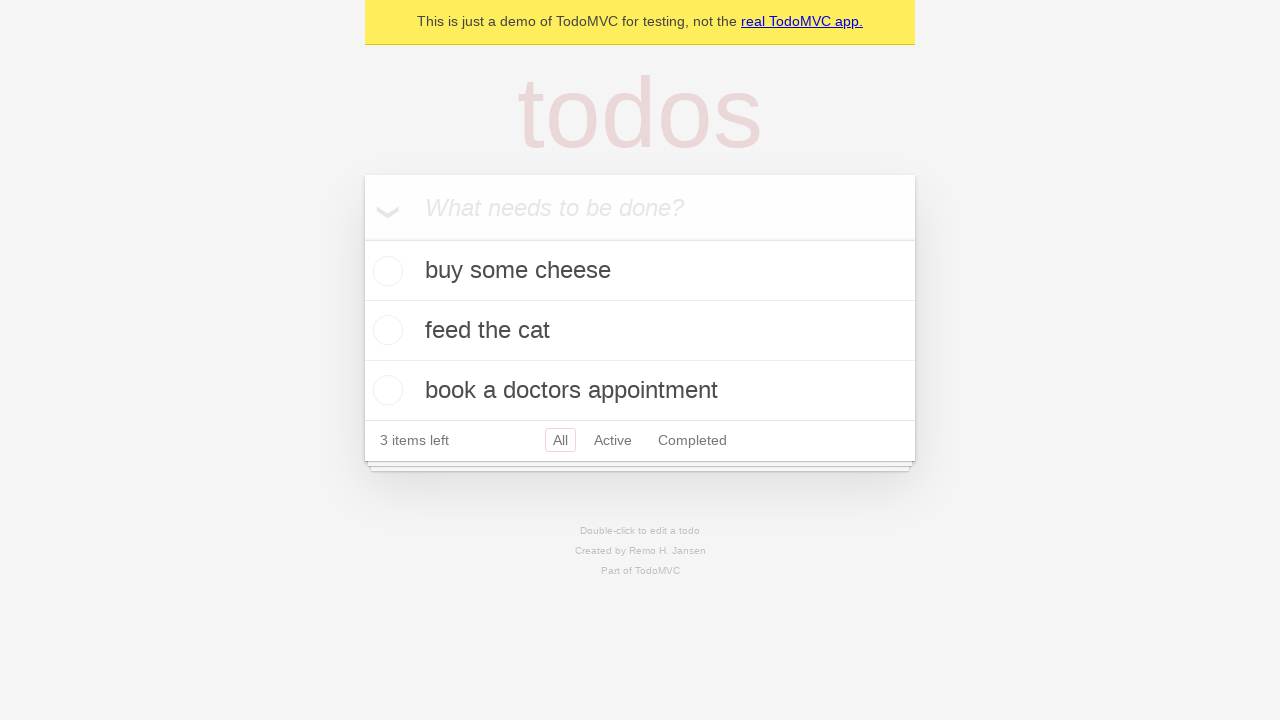

Checked the second todo item checkbox at (385, 330) on internal:testid=[data-testid="todo-item"s] >> nth=1 >> internal:role=checkbox
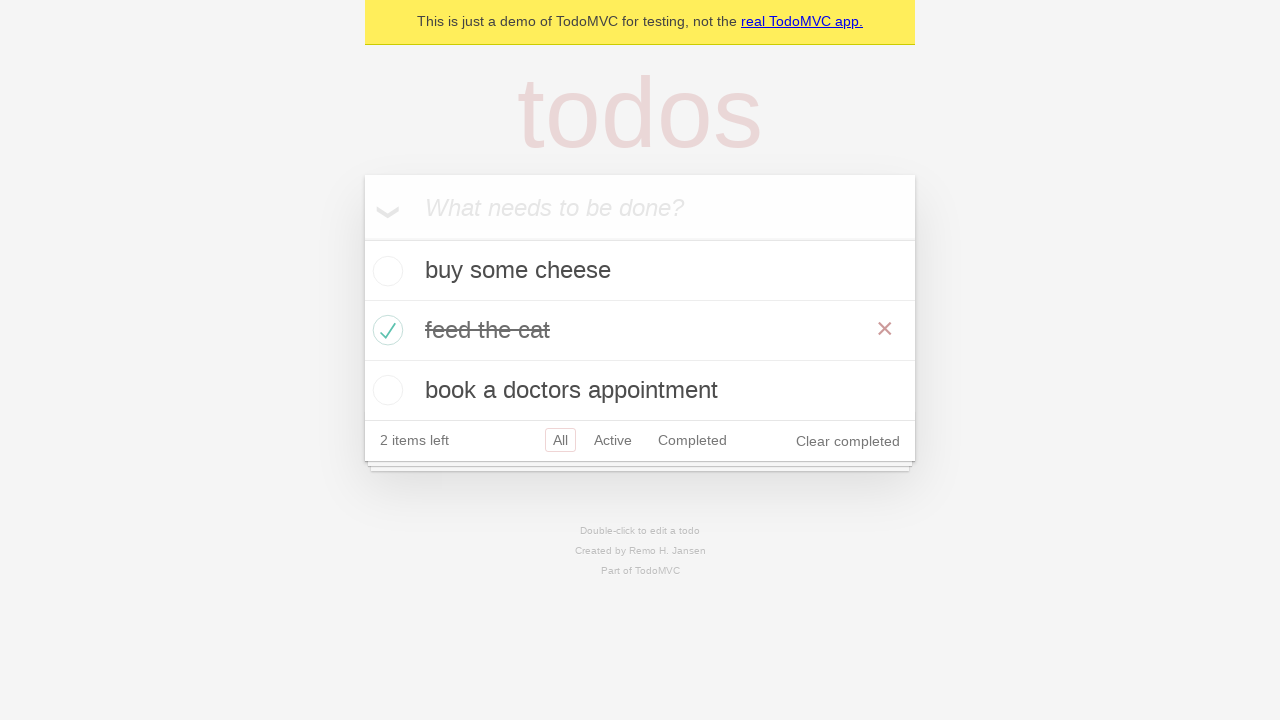

Clicked the 'Active' filter link at (613, 440) on internal:role=link[name="Active"i]
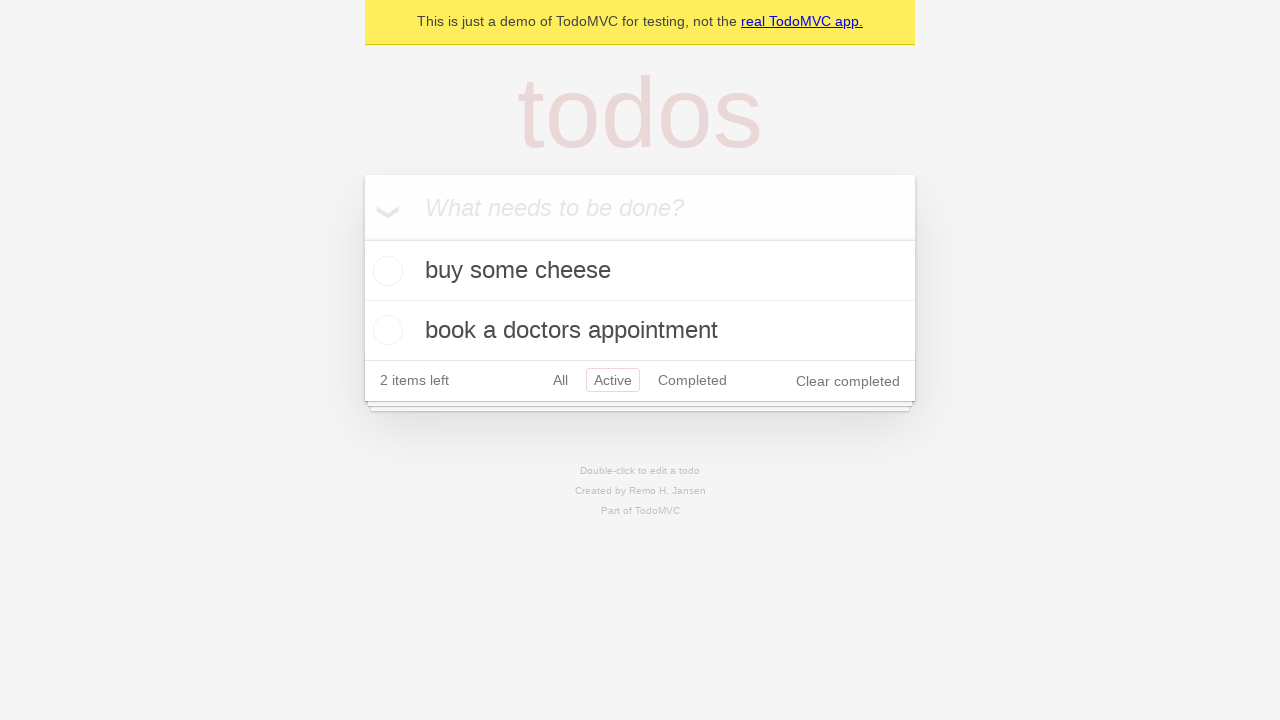

Waited for filtered todo items to load
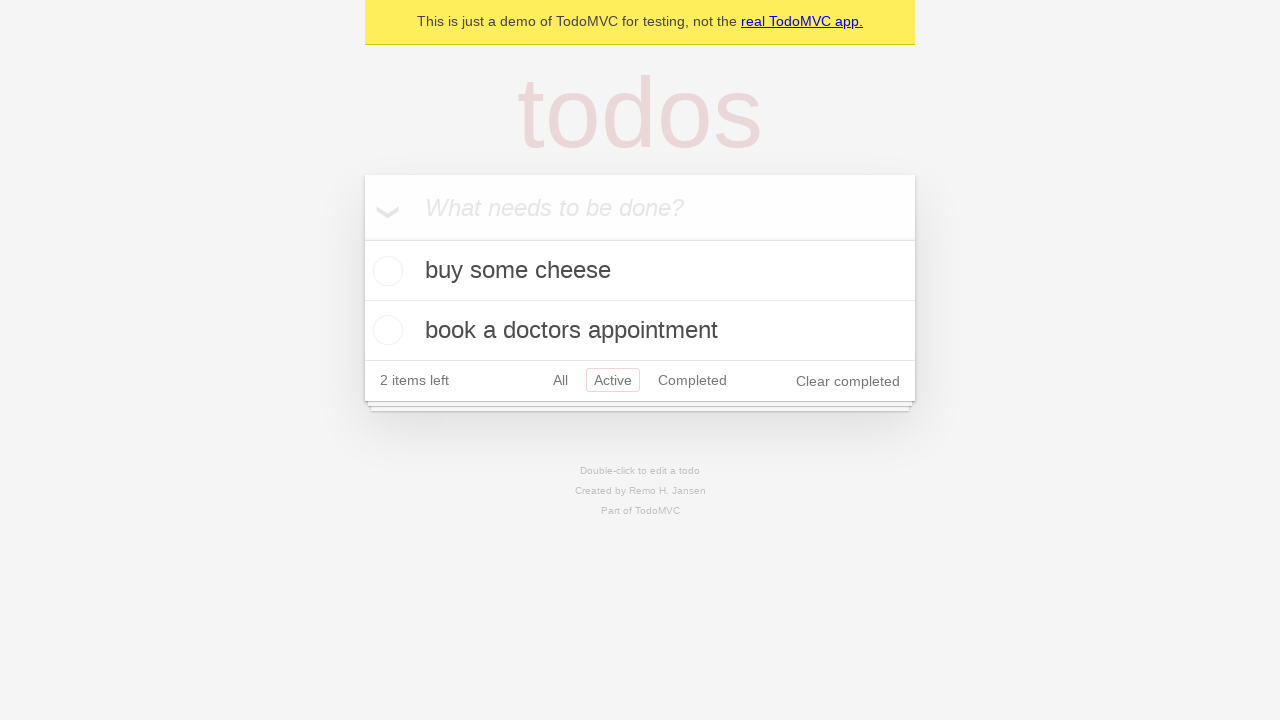

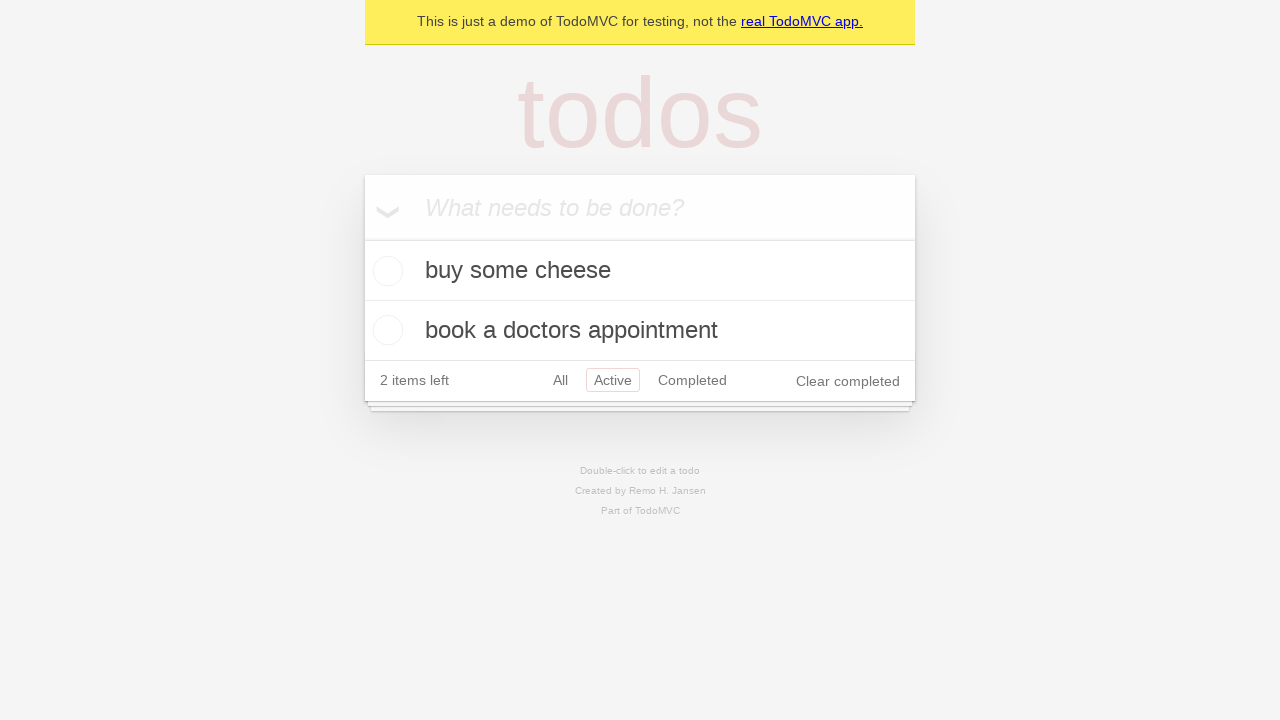